Tests the search functionality on python.org by entering "pycon" in the search field, submitting the search, and verifying that results are returned.

Starting URL: http://www.python.org

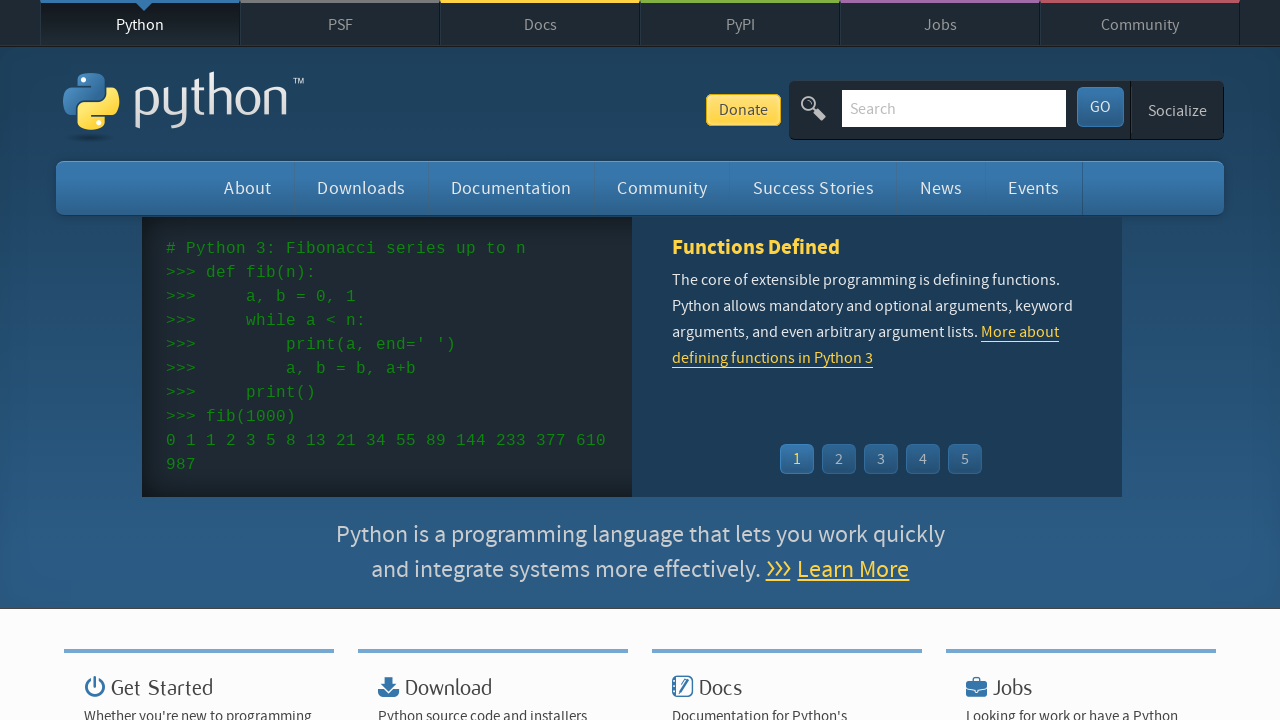

Verified page title contains 'Python'
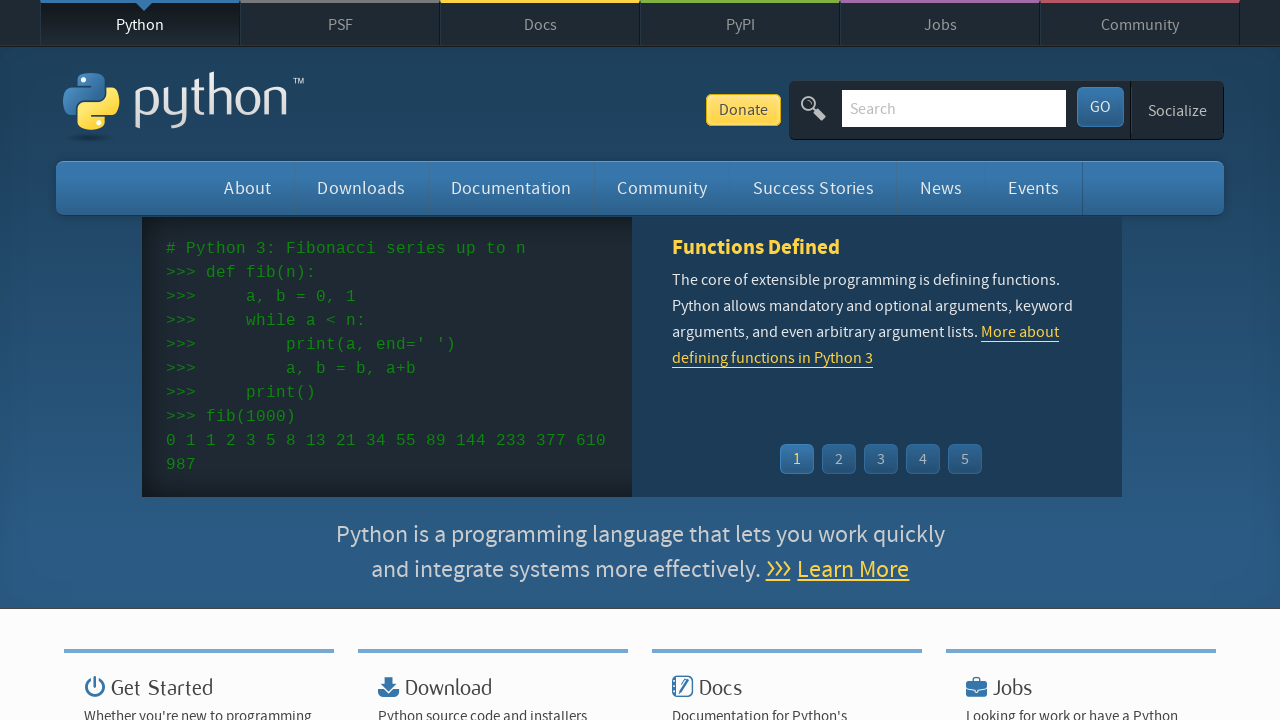

Filled search field with 'pycon' on input[name='q']
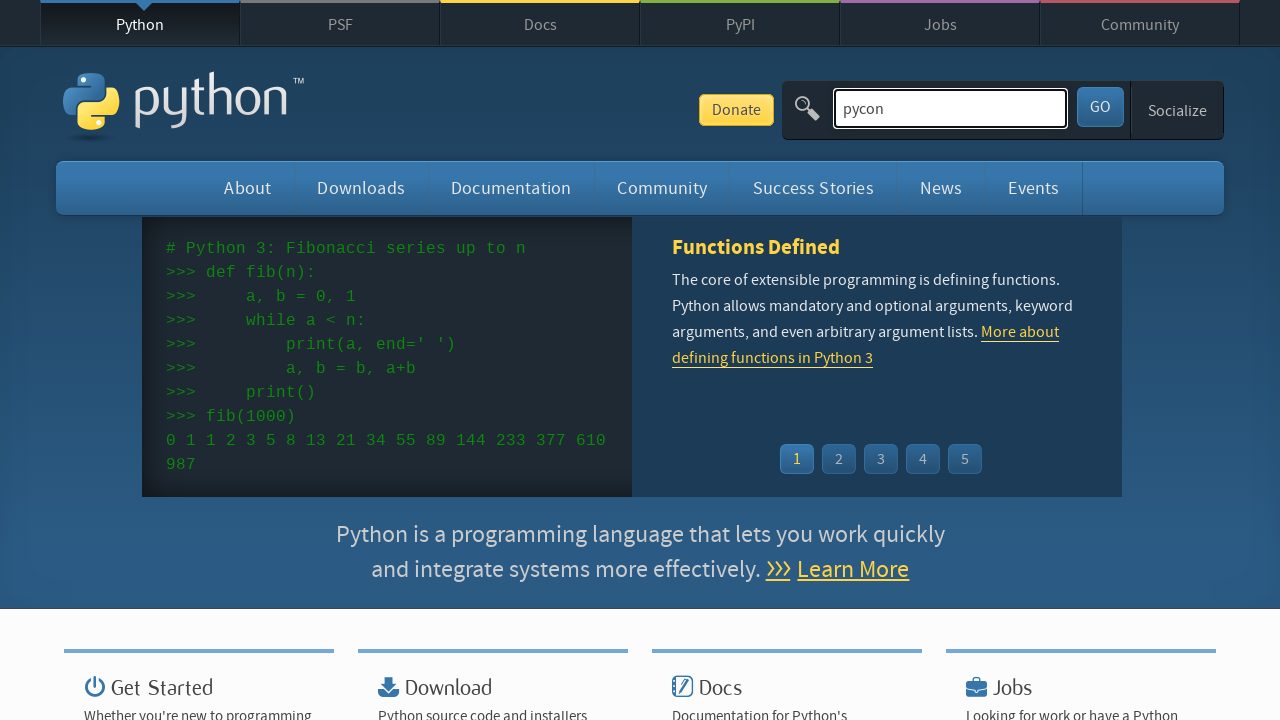

Submitted search by pressing Enter on input[name='q']
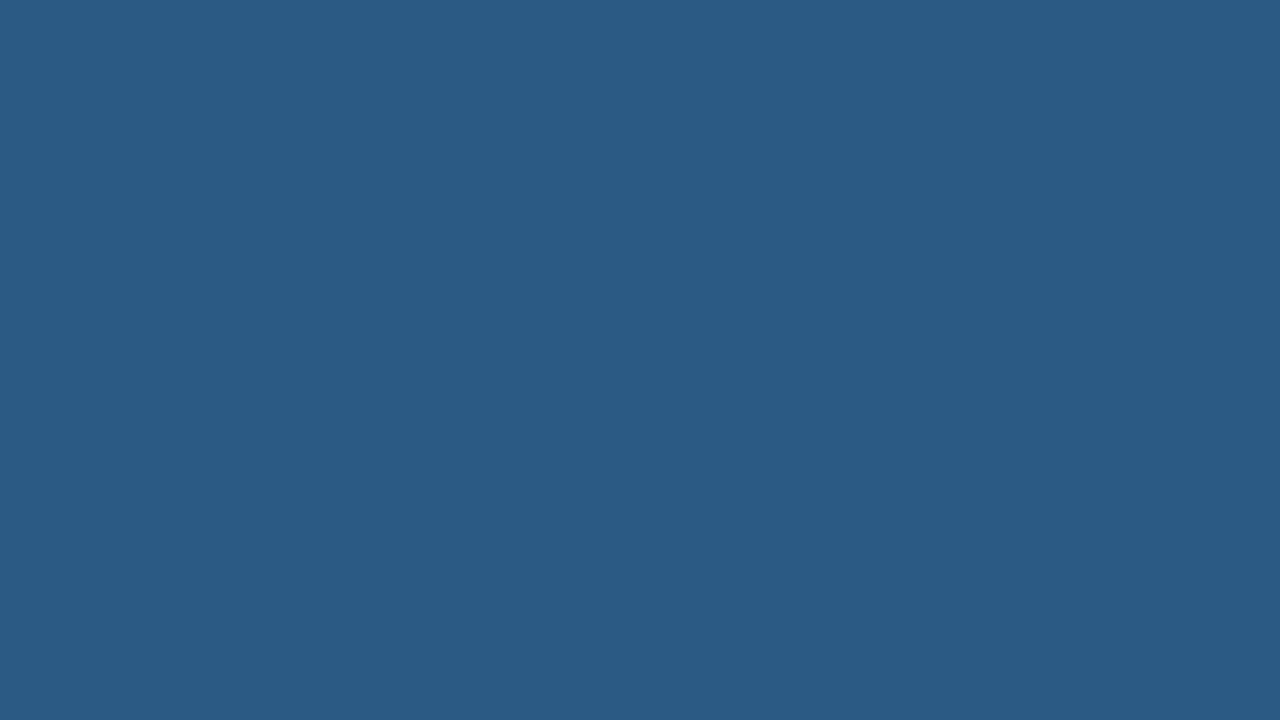

Waited for network to be idle and page to fully load
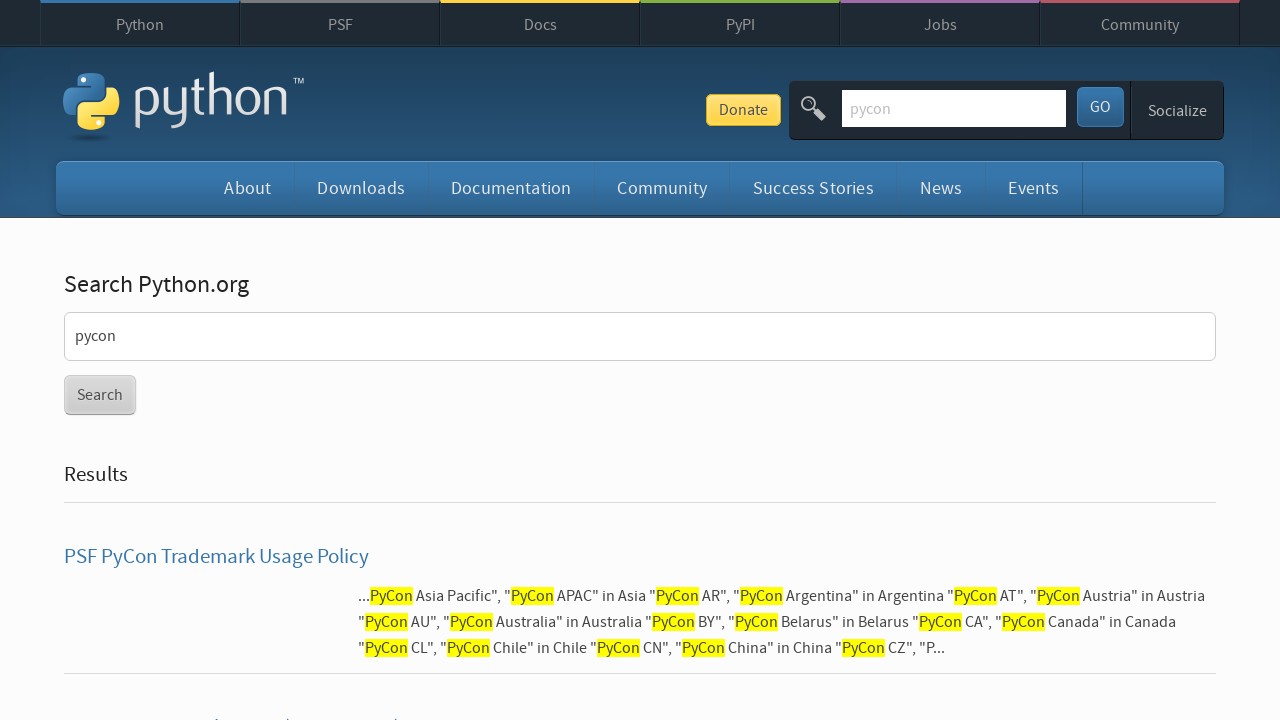

Verified that search results were returned (no 'No results found' message)
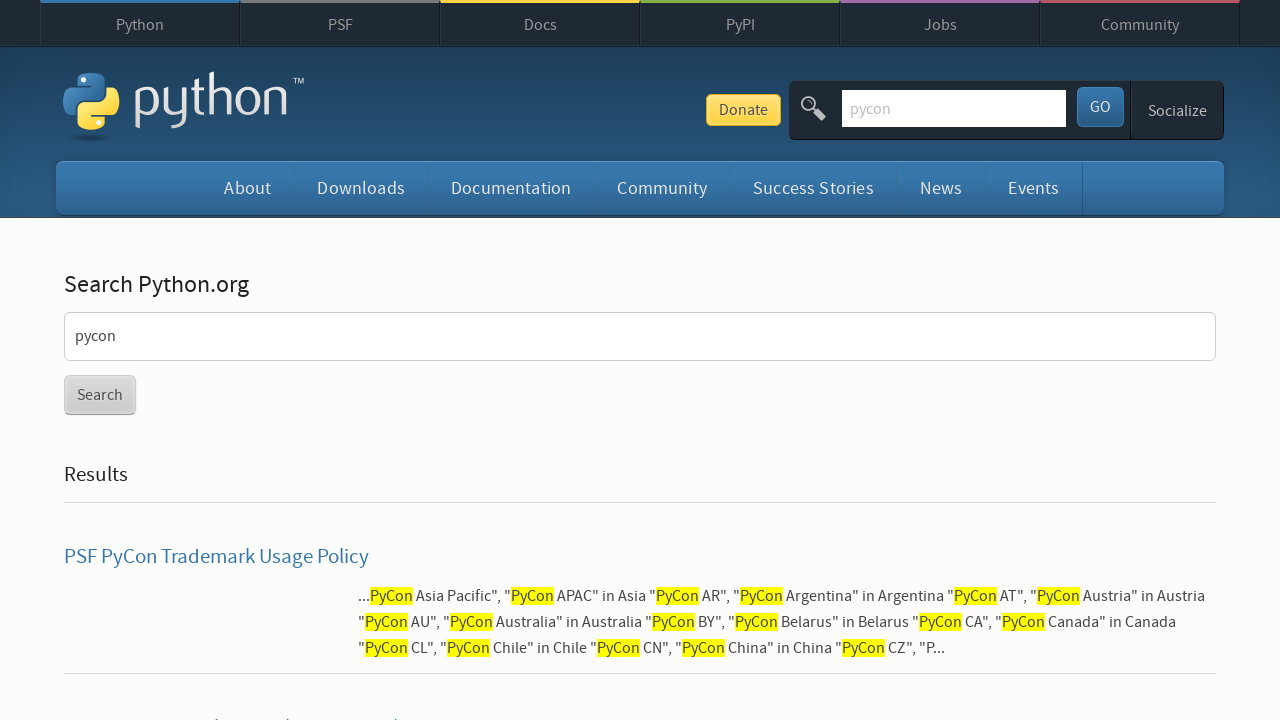

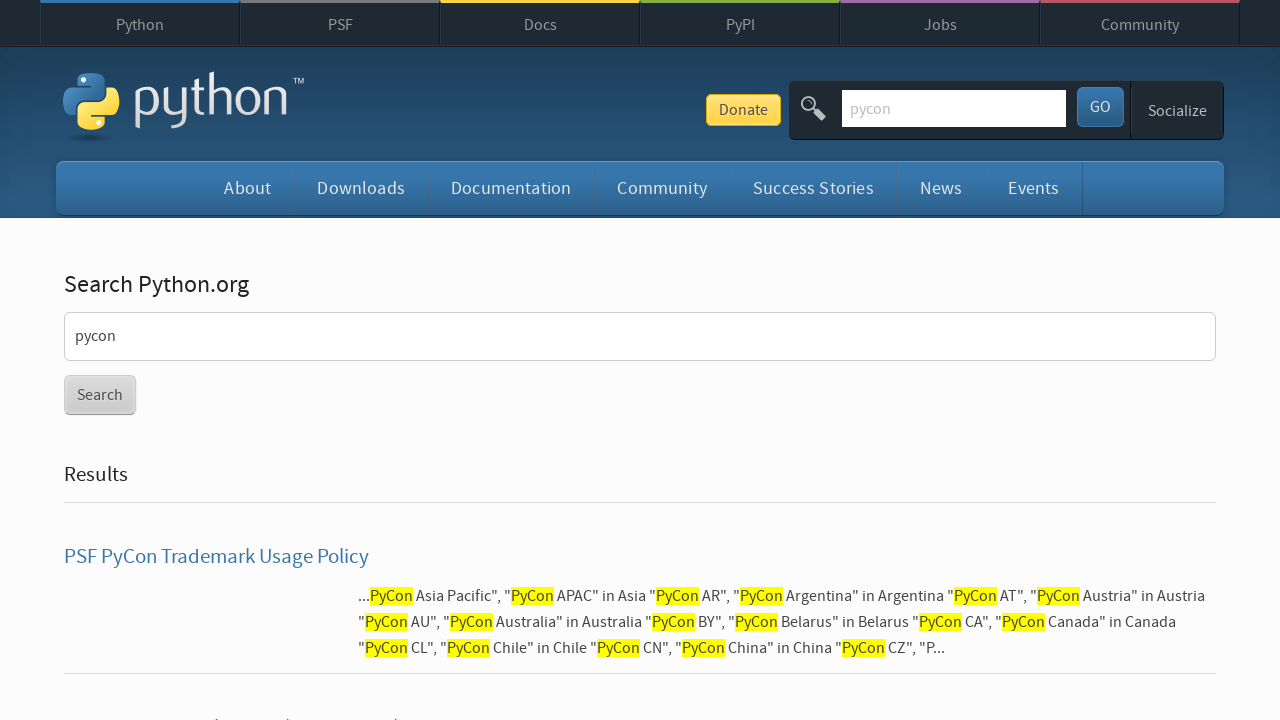